Creates a new paste on Pastebin by filling in code content, title, setting expiration to 10 minutes, selecting Bash format, and submitting the form

Starting URL: https://pastebin.com

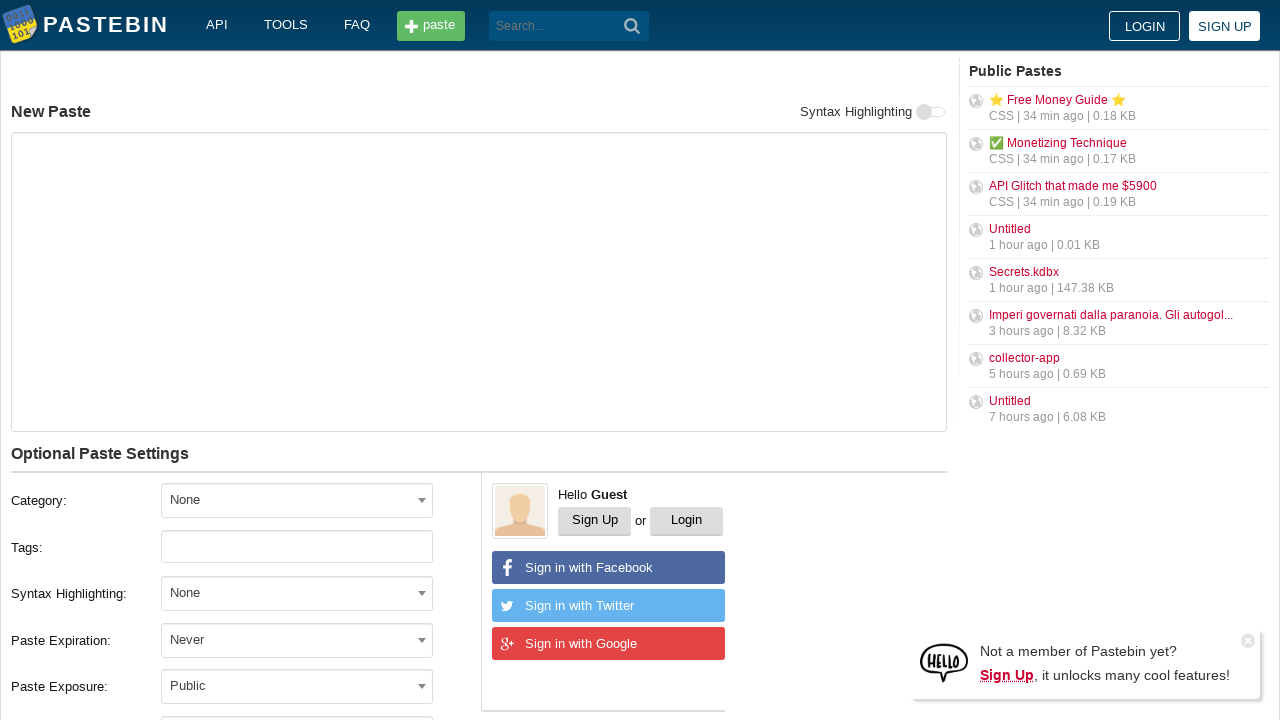

Filled code content area with git commands on #postform-text
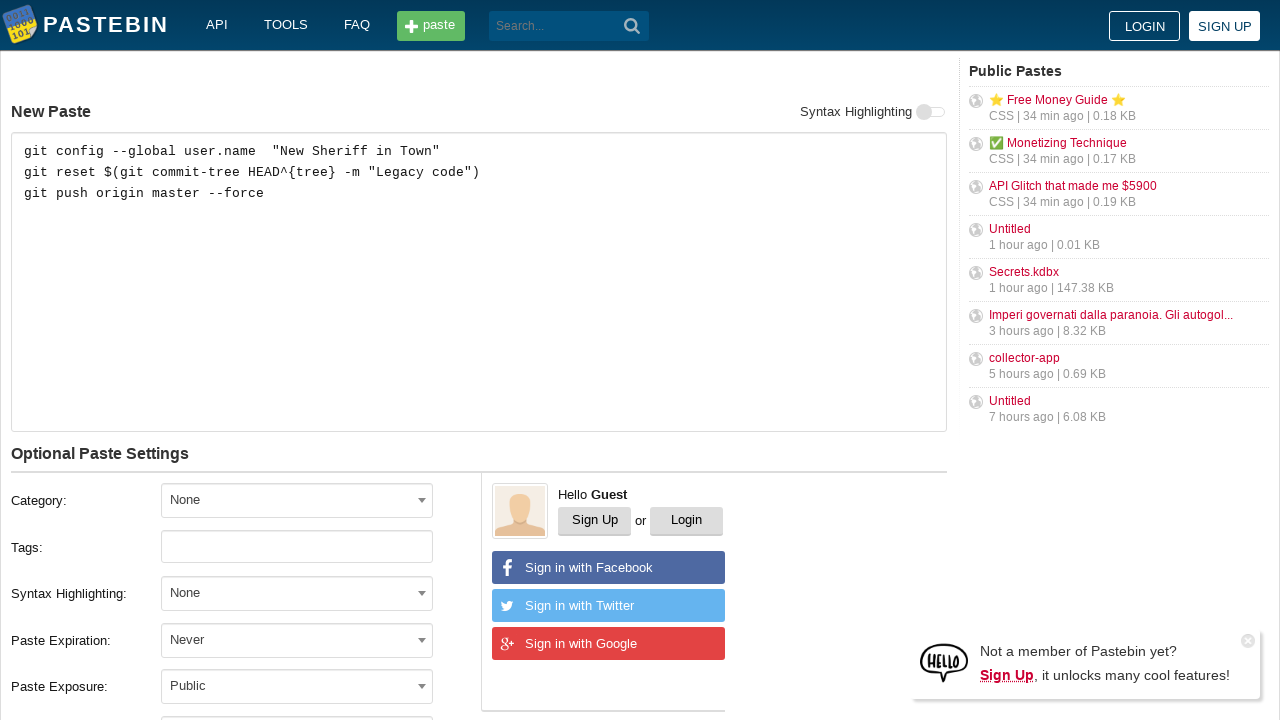

Filled paste title field on #postform-name
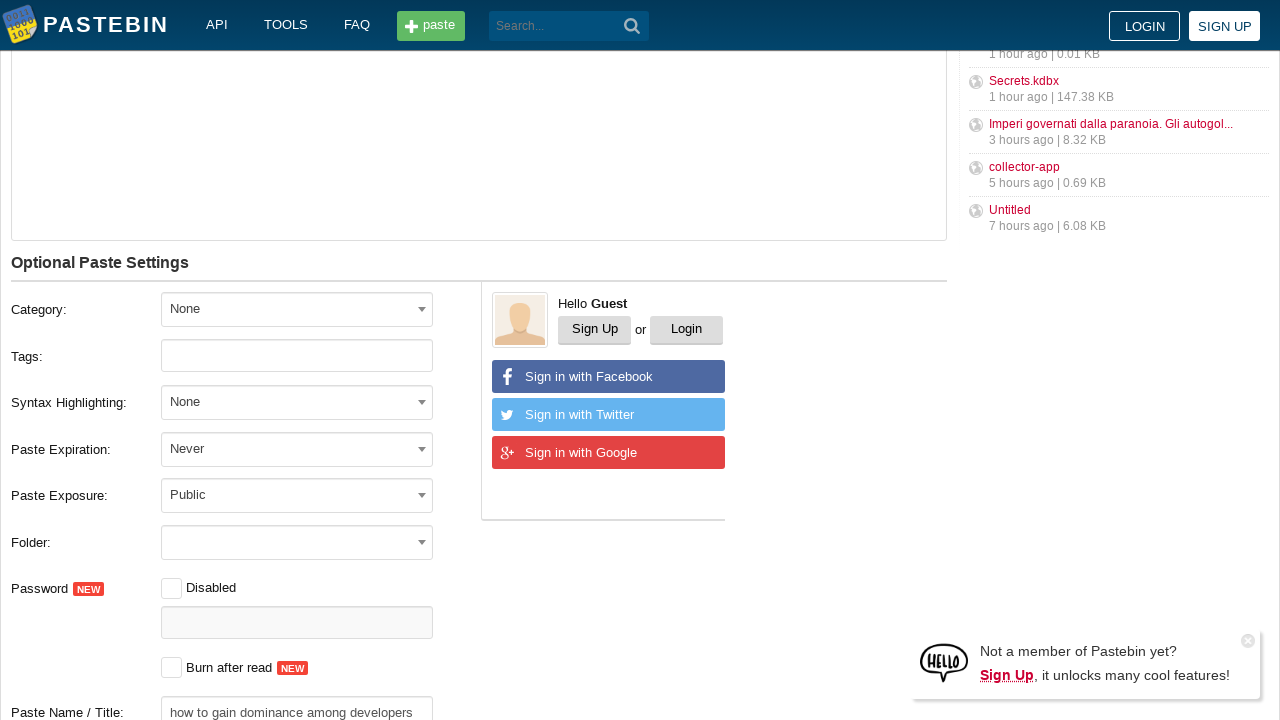

Clicked on expiration dropdown at (297, 448) on #select2-postform-expiration-container
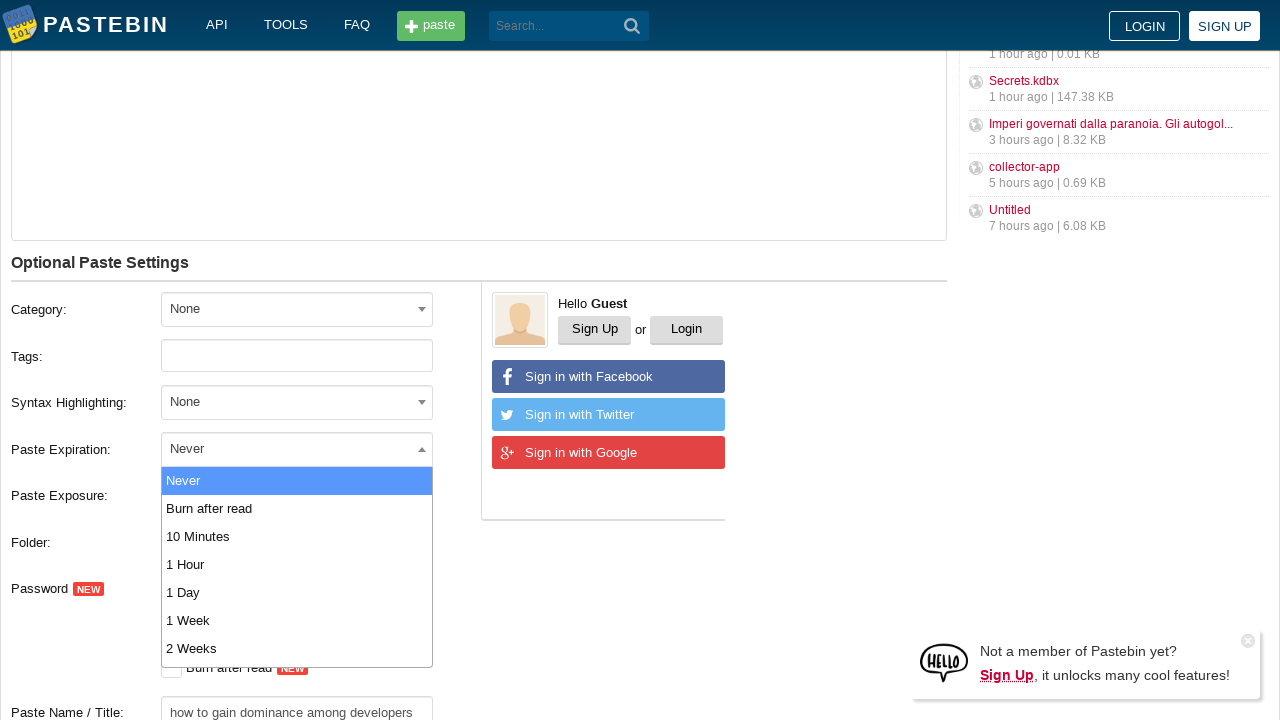

Selected 10 minutes expiration time at (297, 536) on xpath=//*[contains(@id,'10M')]
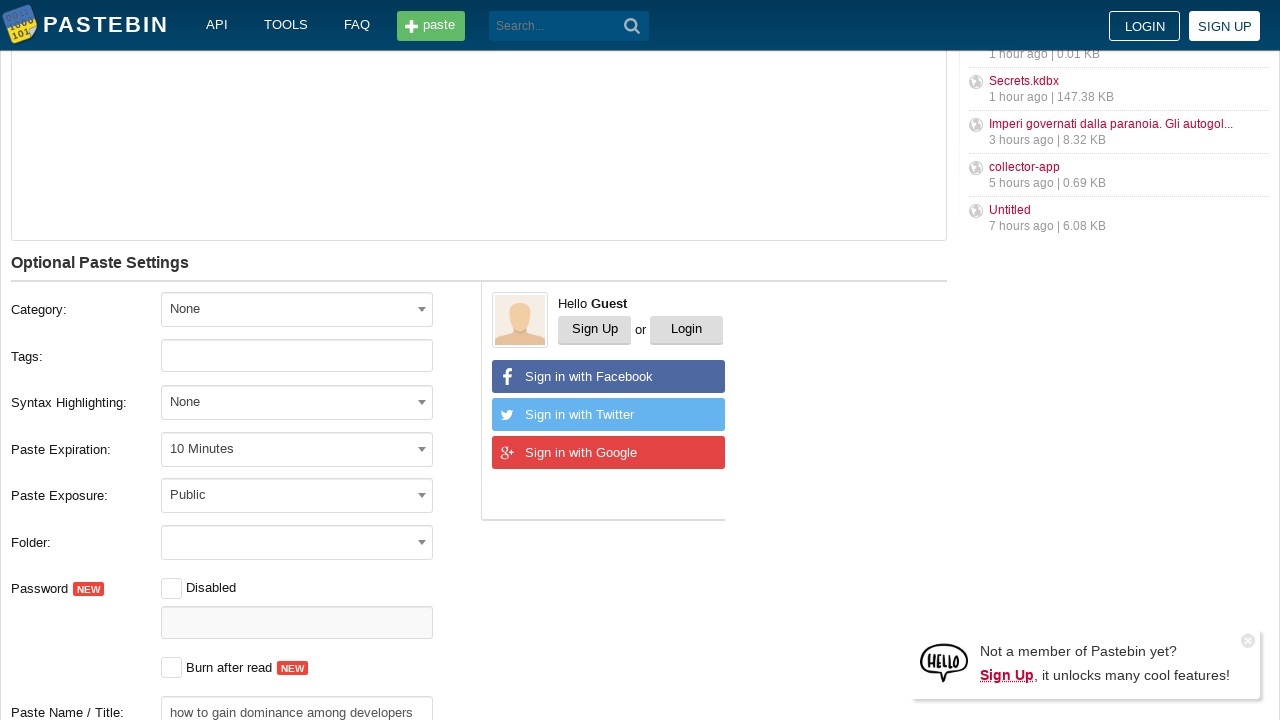

Clicked on syntax highlighting format dropdown at (297, 402) on #select2-postform-format-container
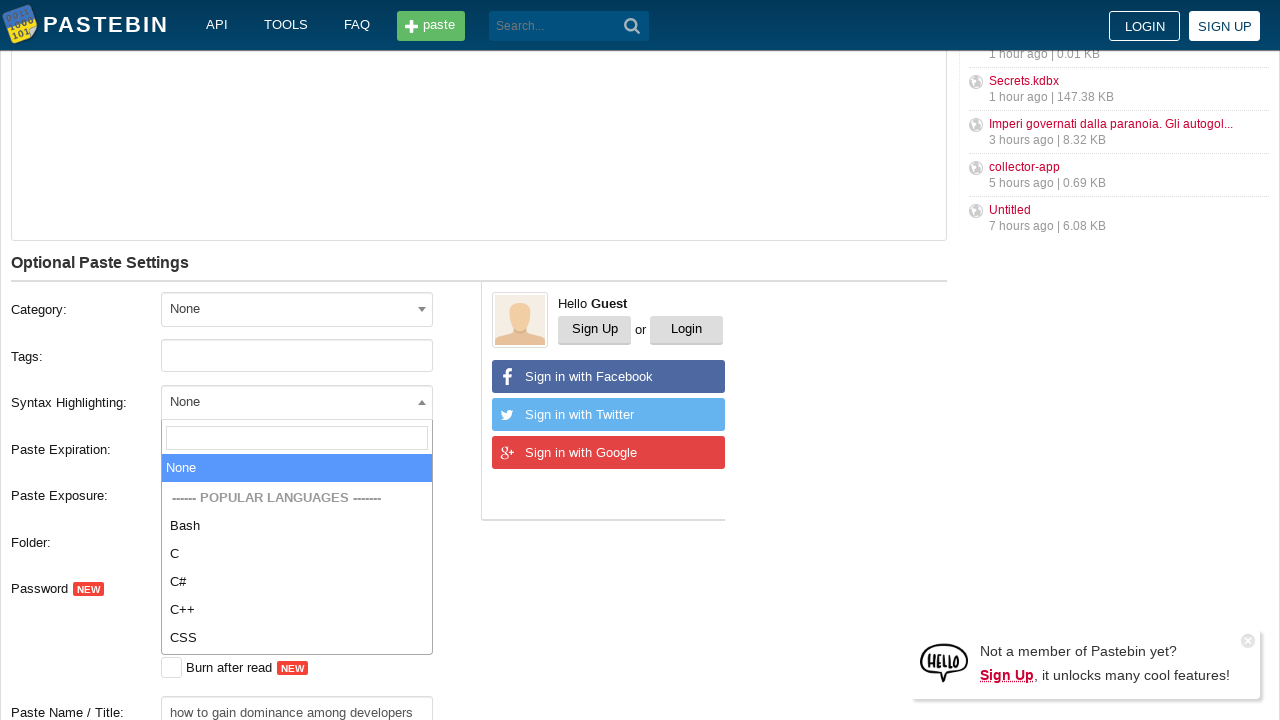

Selected Bash syntax highlighting format at (297, 526) on xpath=//html/body/span[2]/span/span[2]/ul/li[2]/ul/li[1]
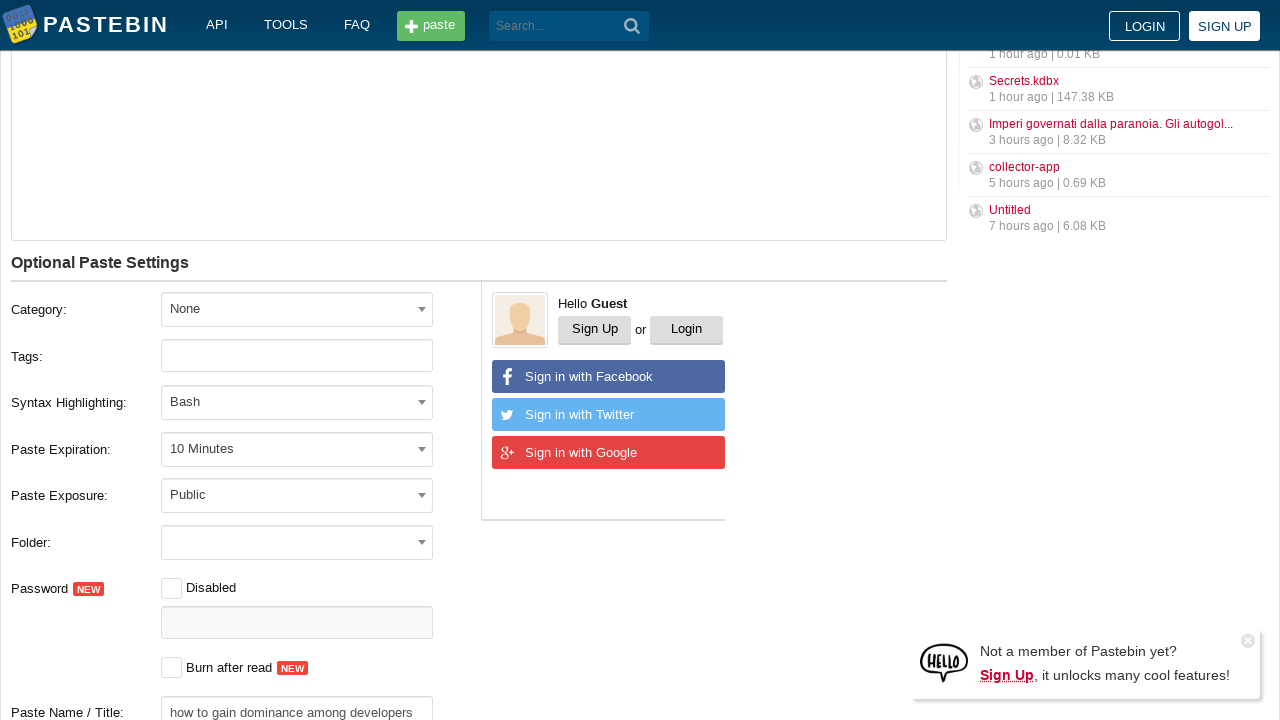

Clicked submit button to create paste at (240, 400) on button.btn.-big
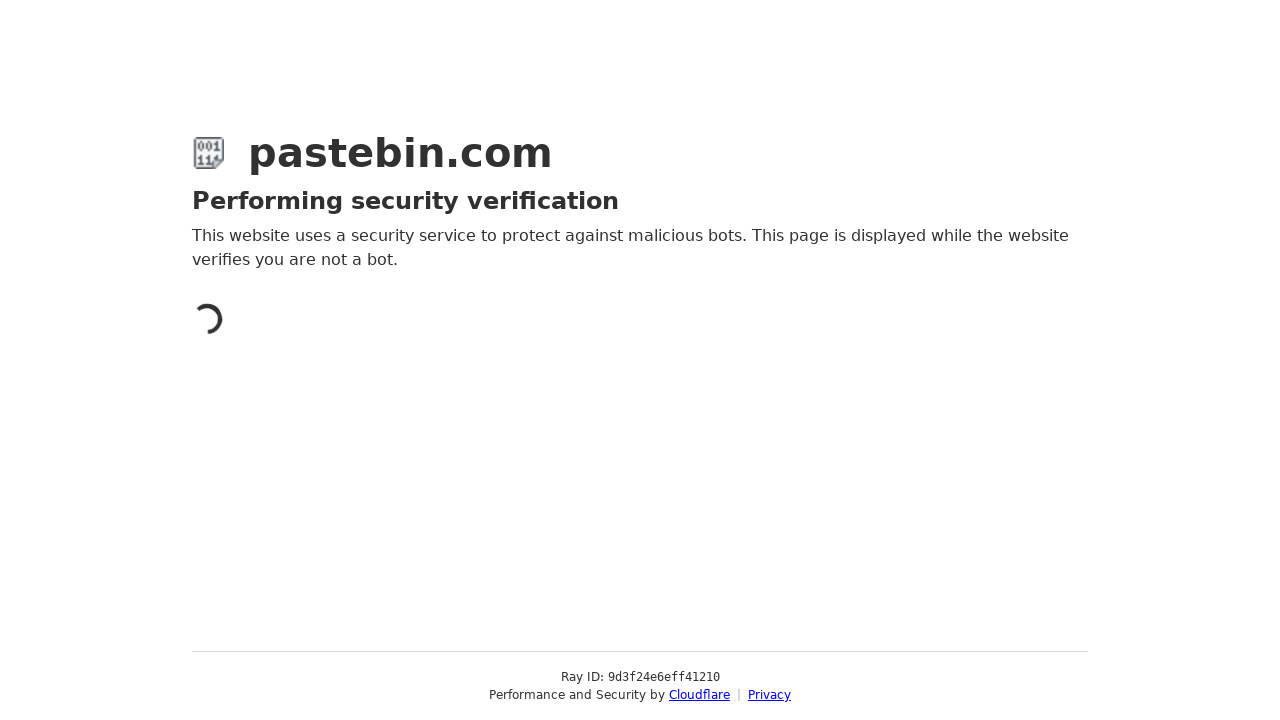

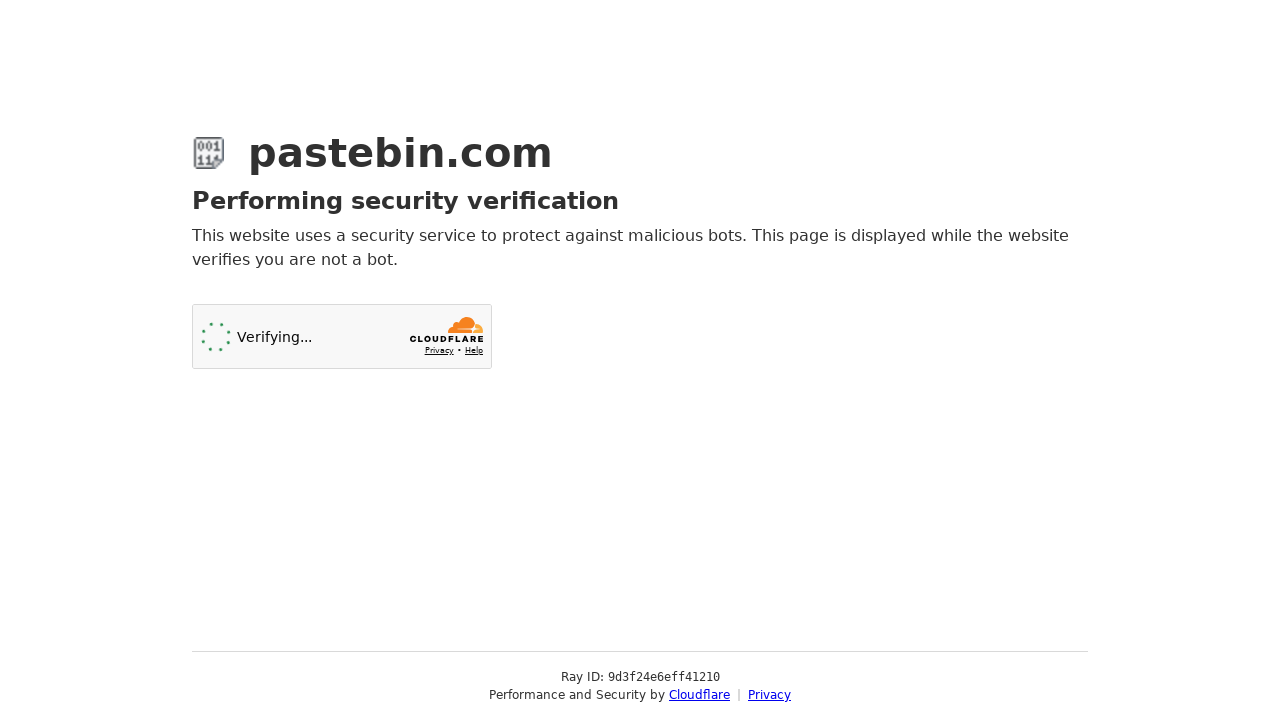